Tests nested iframe navigation by clicking on Nested Frames link, switching to nested frames (frame-top and frame-middle), and verifying content is accessible within the innermost frame

Starting URL: https://the-internet.herokuapp.com/

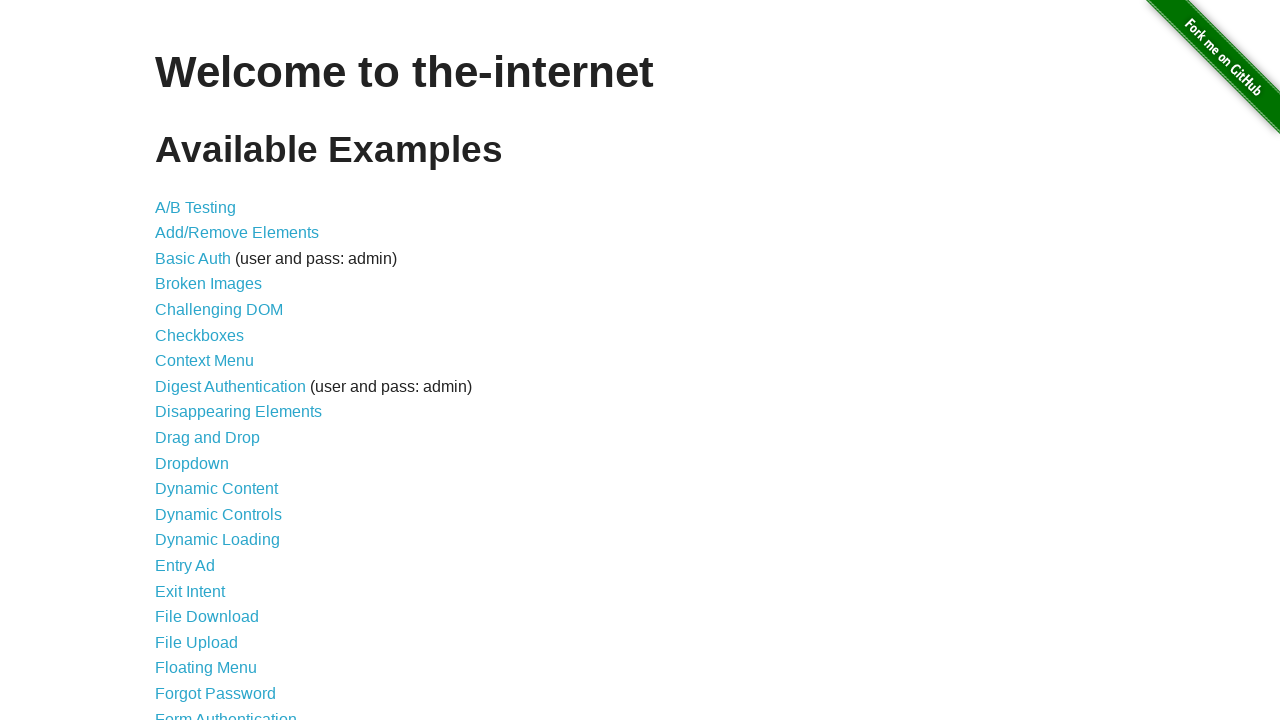

Navigated to the-internet.herokuapp.com homepage
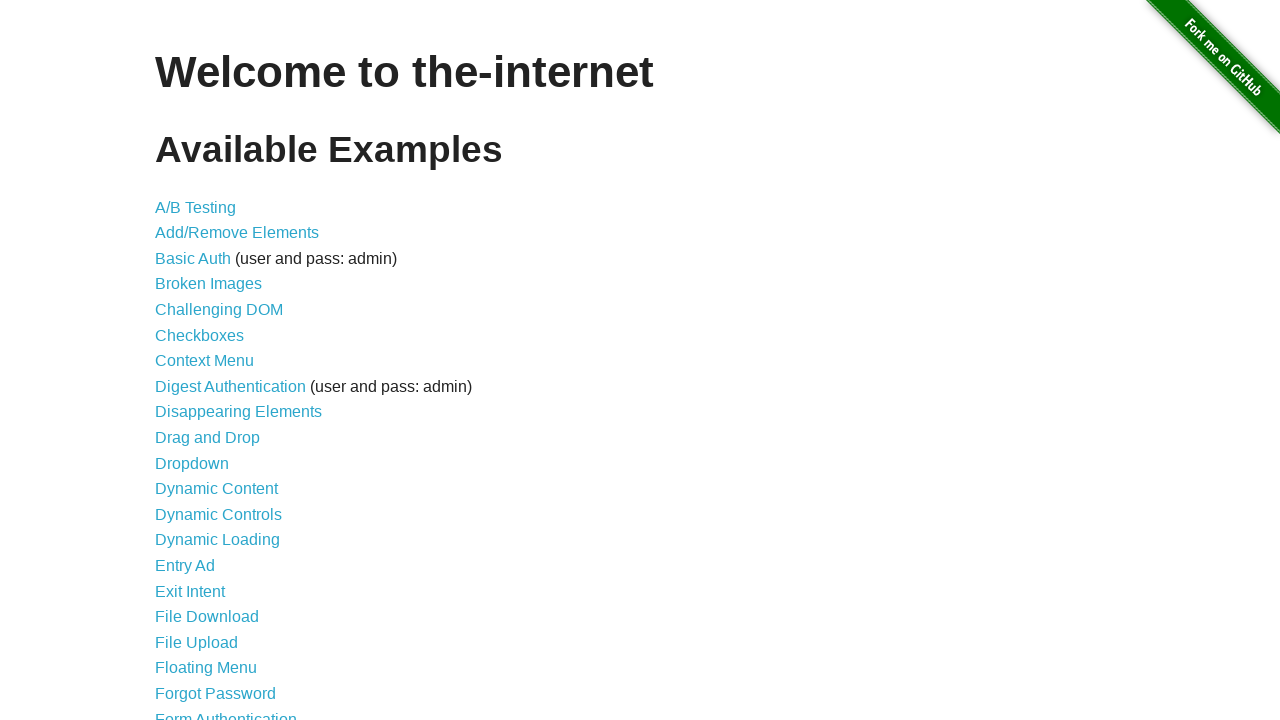

Clicked on Nested Frames link at (210, 395) on text=Nested Frames
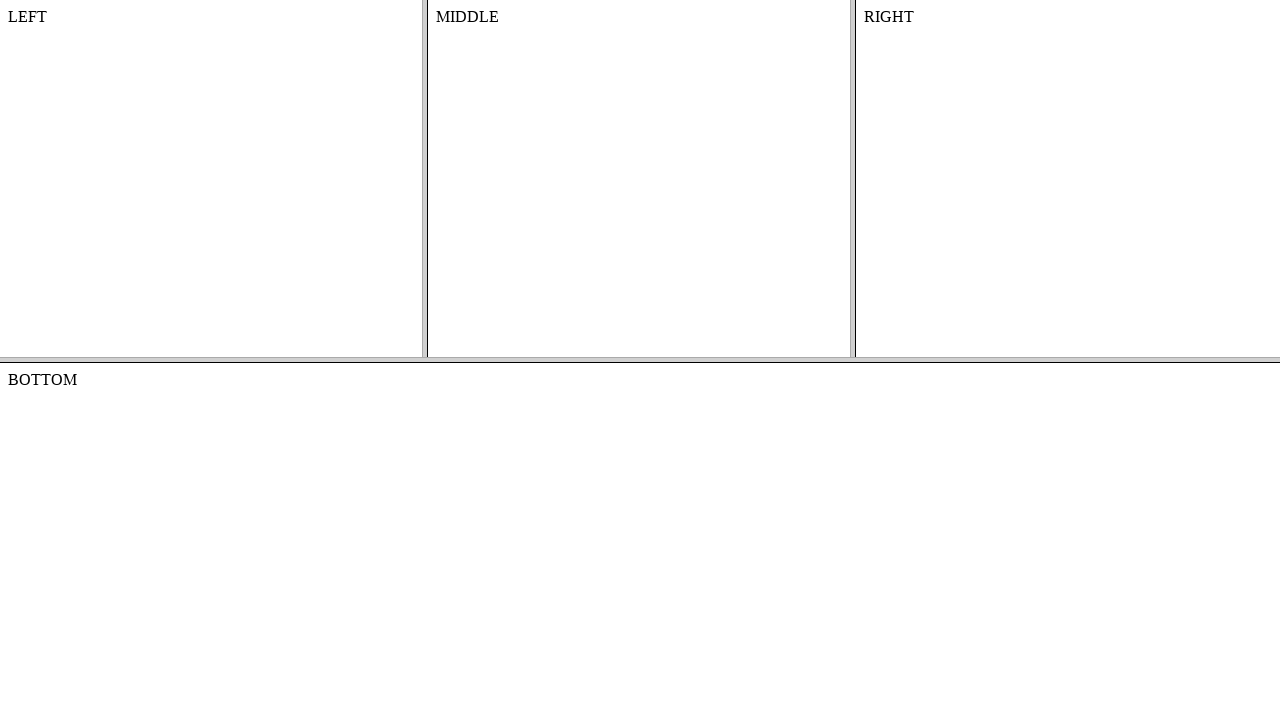

Located and switched to frame-top frame
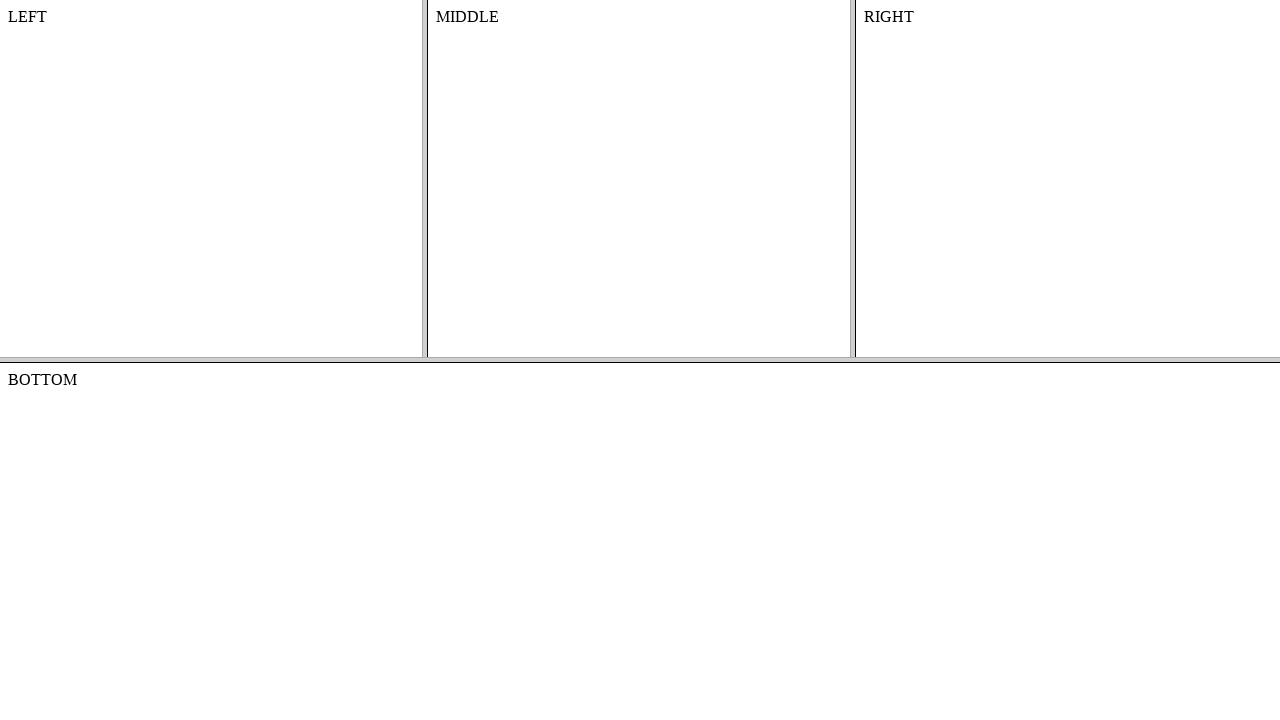

Located and switched to nested frame-middle frame within frame-top
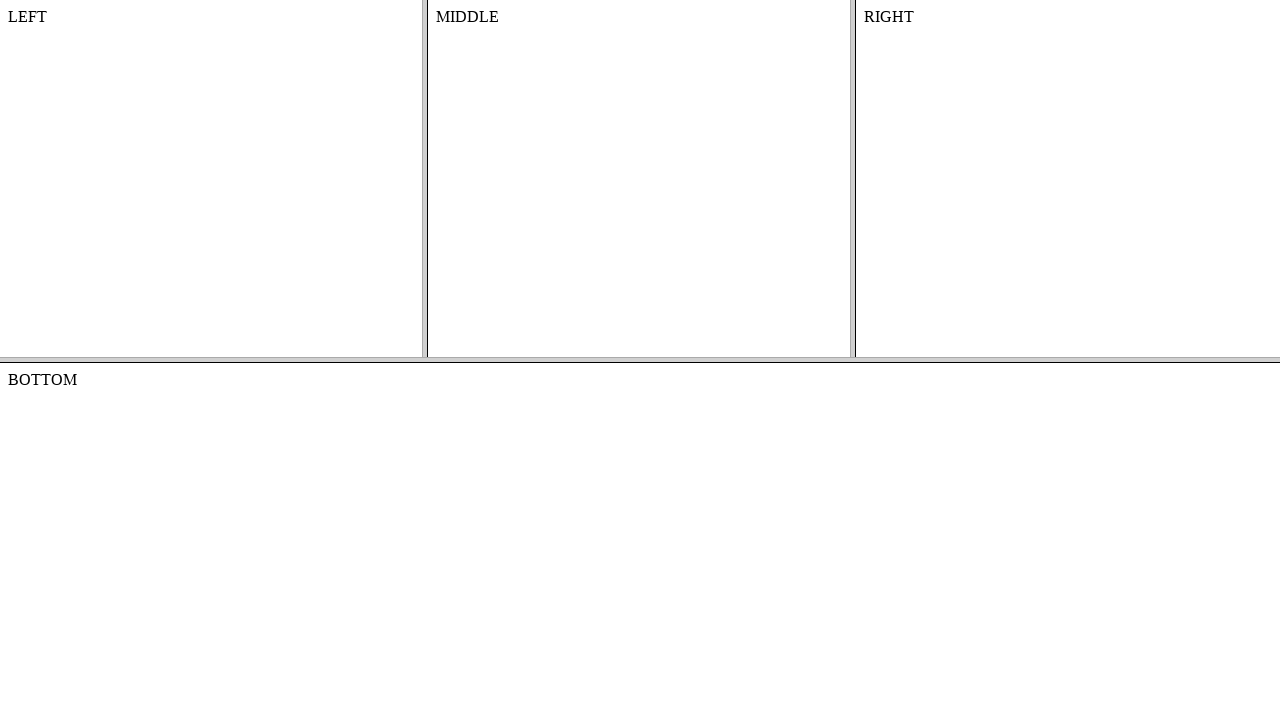

Verified content element is accessible in the innermost nested frame
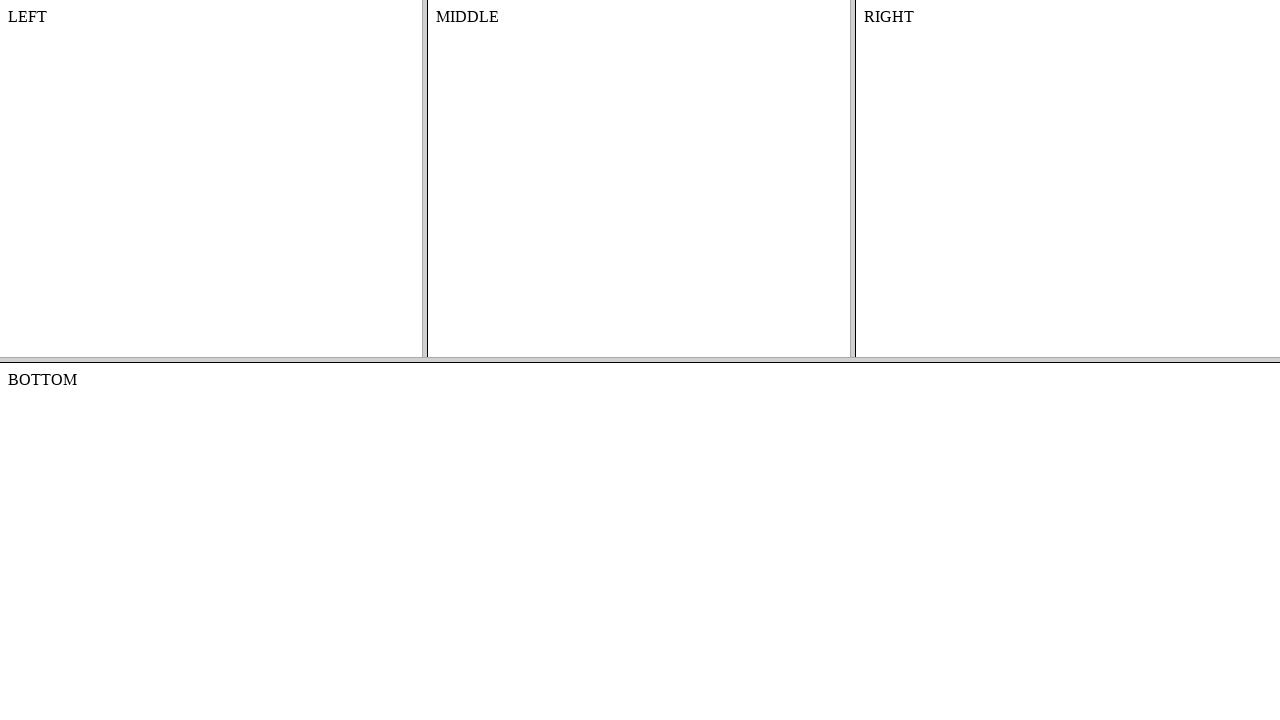

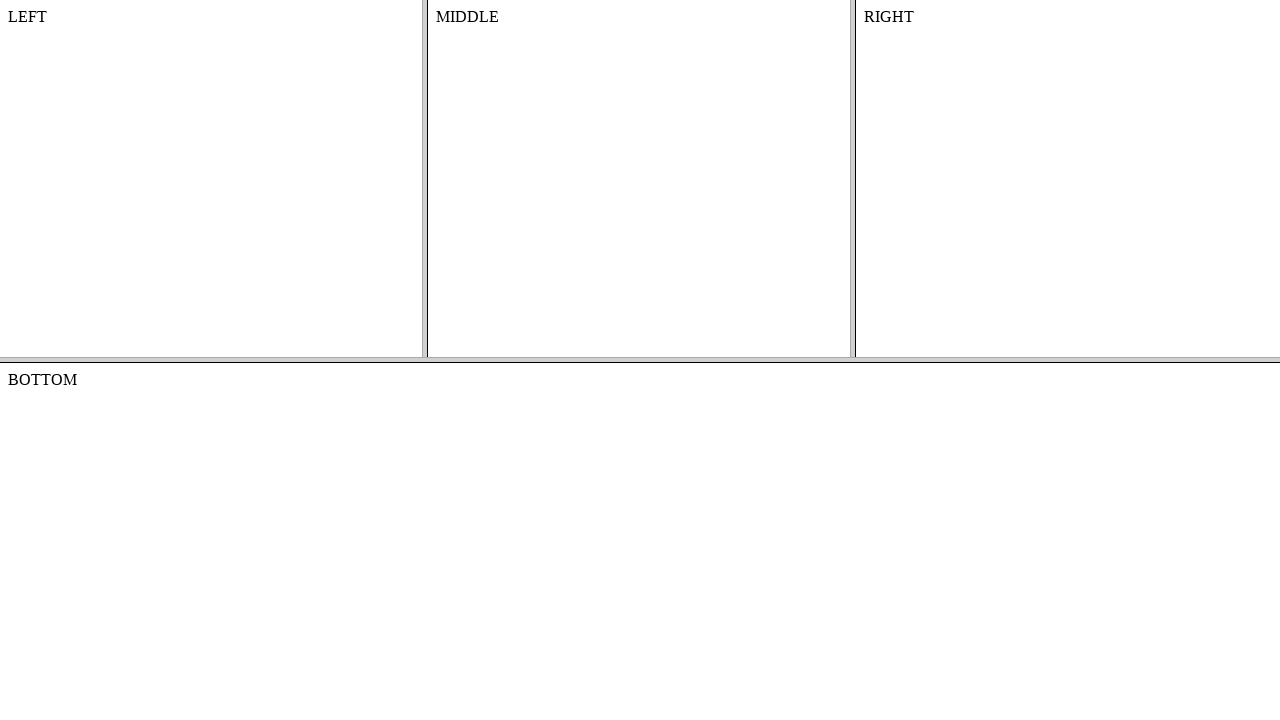